Tests that a todo item is removed when edited to an empty string.

Starting URL: https://demo.playwright.dev/todomvc

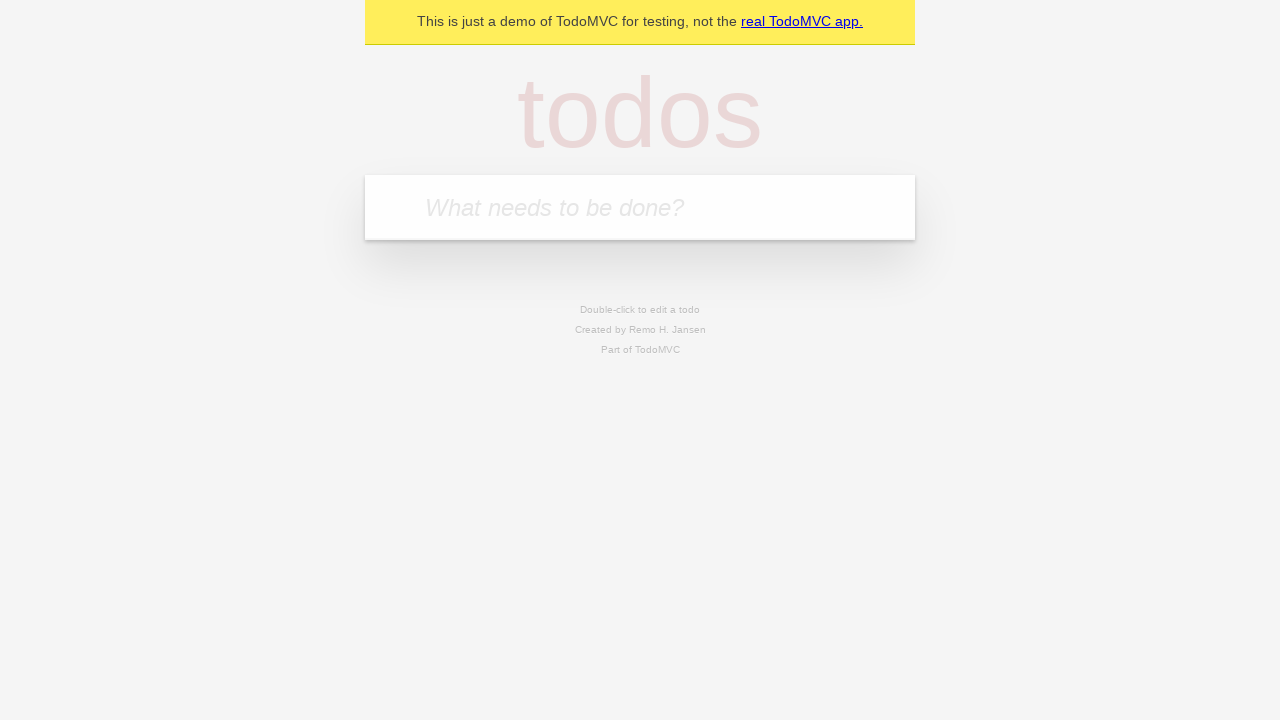

Filled todo input with 'buy some cheese' on internal:attr=[placeholder="What needs to be done?"i]
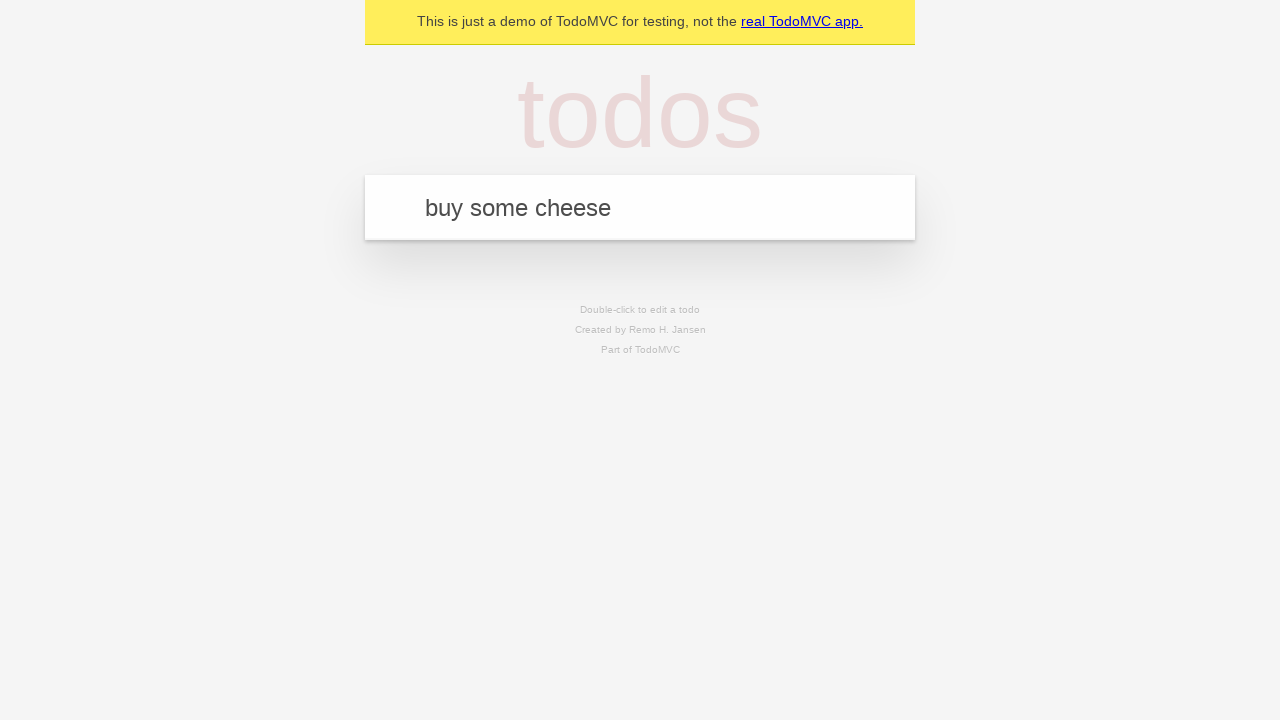

Pressed Enter to add first todo item on internal:attr=[placeholder="What needs to be done?"i]
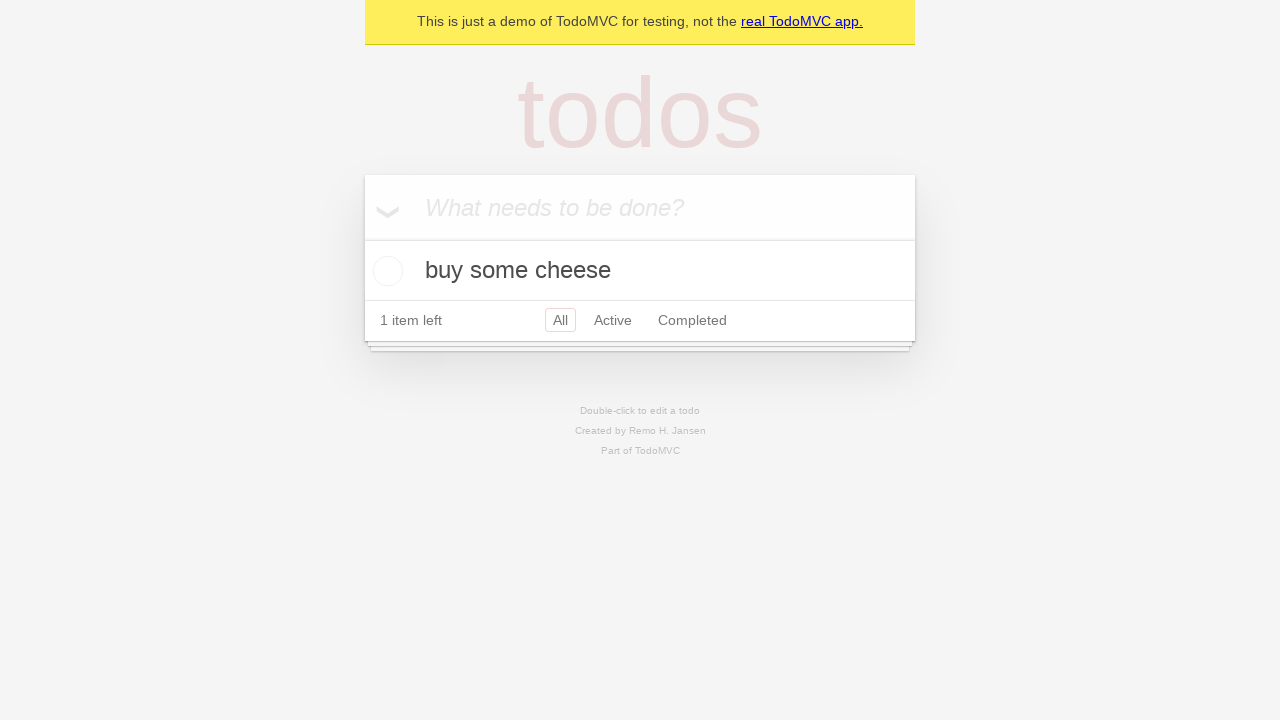

Filled todo input with 'feed the cat' on internal:attr=[placeholder="What needs to be done?"i]
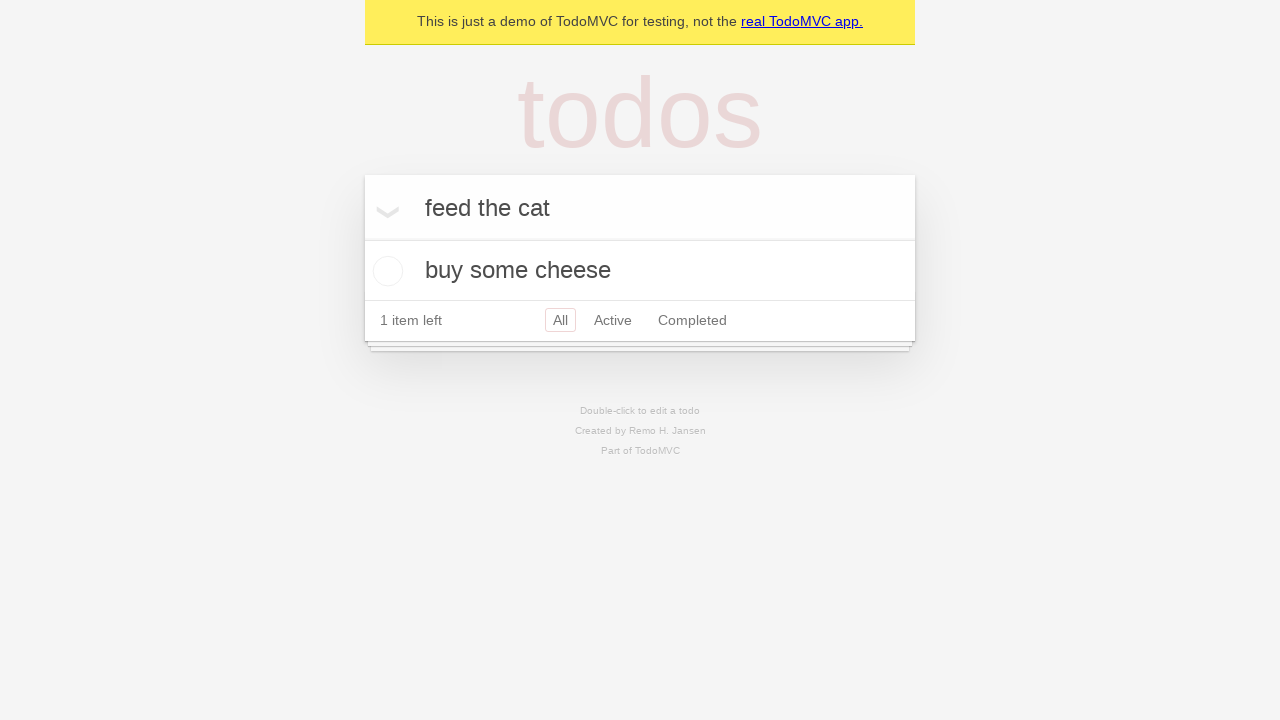

Pressed Enter to add second todo item on internal:attr=[placeholder="What needs to be done?"i]
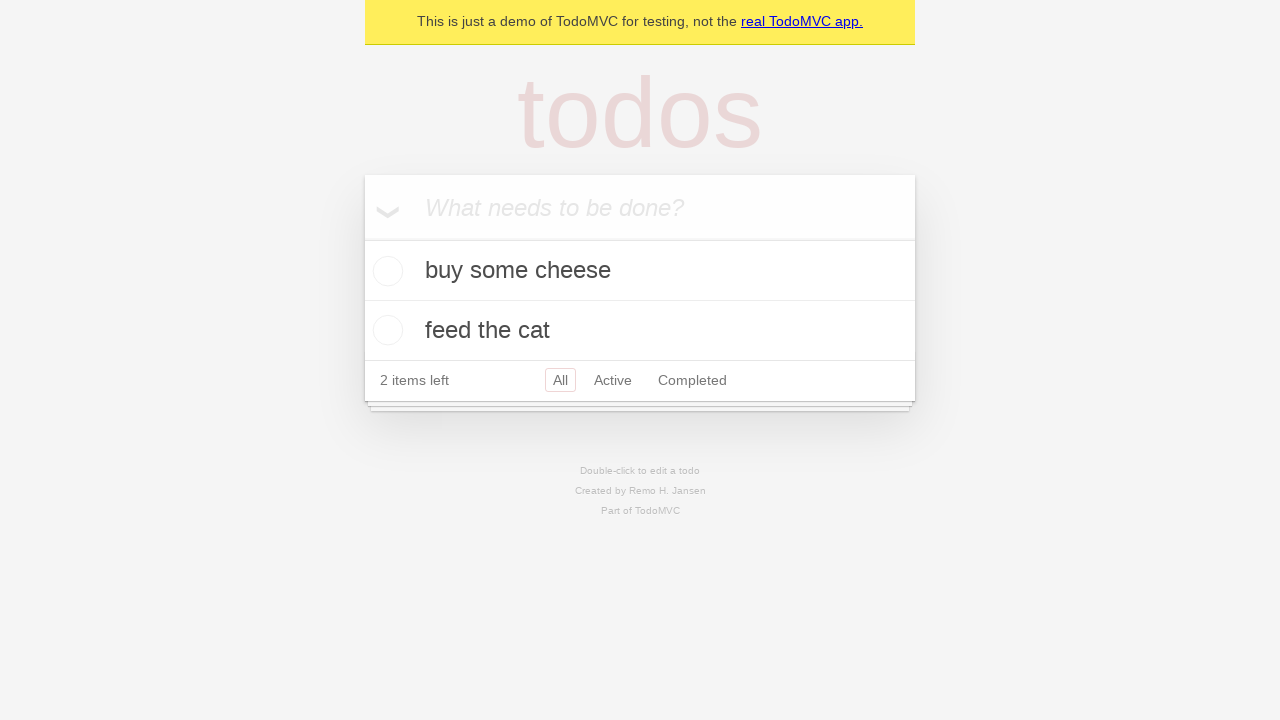

Filled todo input with 'book a doctors appointment' on internal:attr=[placeholder="What needs to be done?"i]
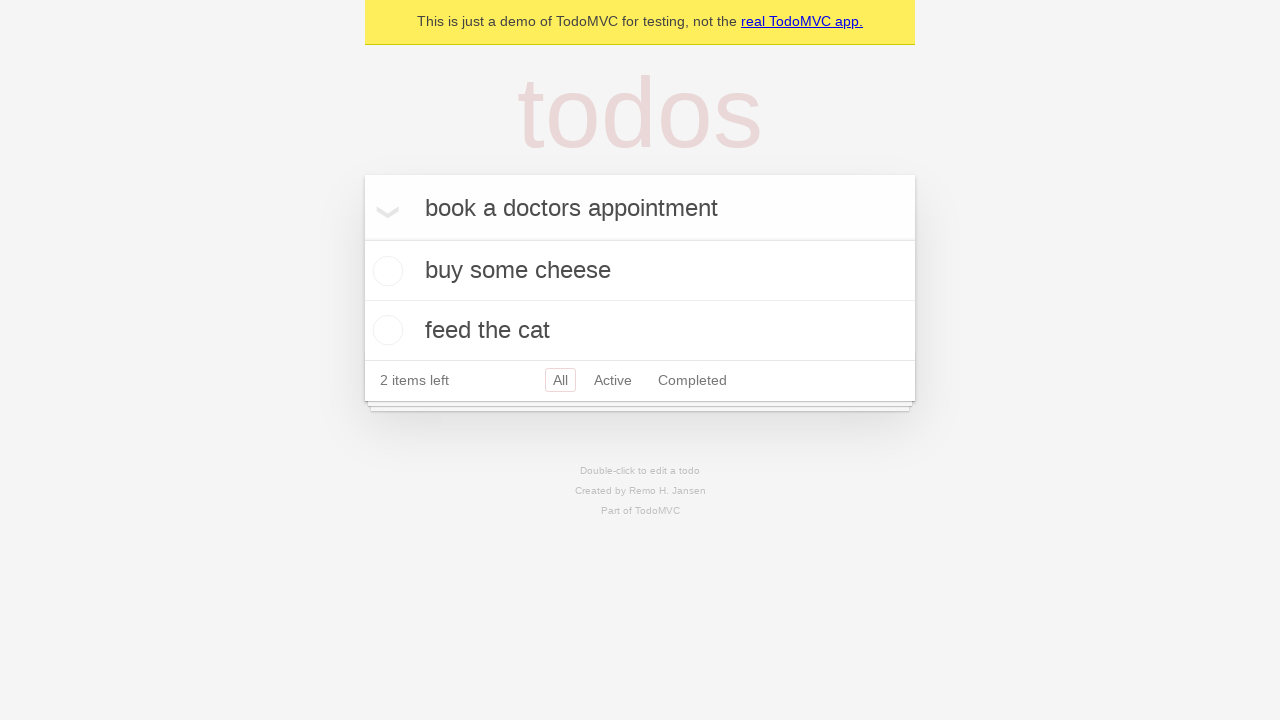

Pressed Enter to add third todo item on internal:attr=[placeholder="What needs to be done?"i]
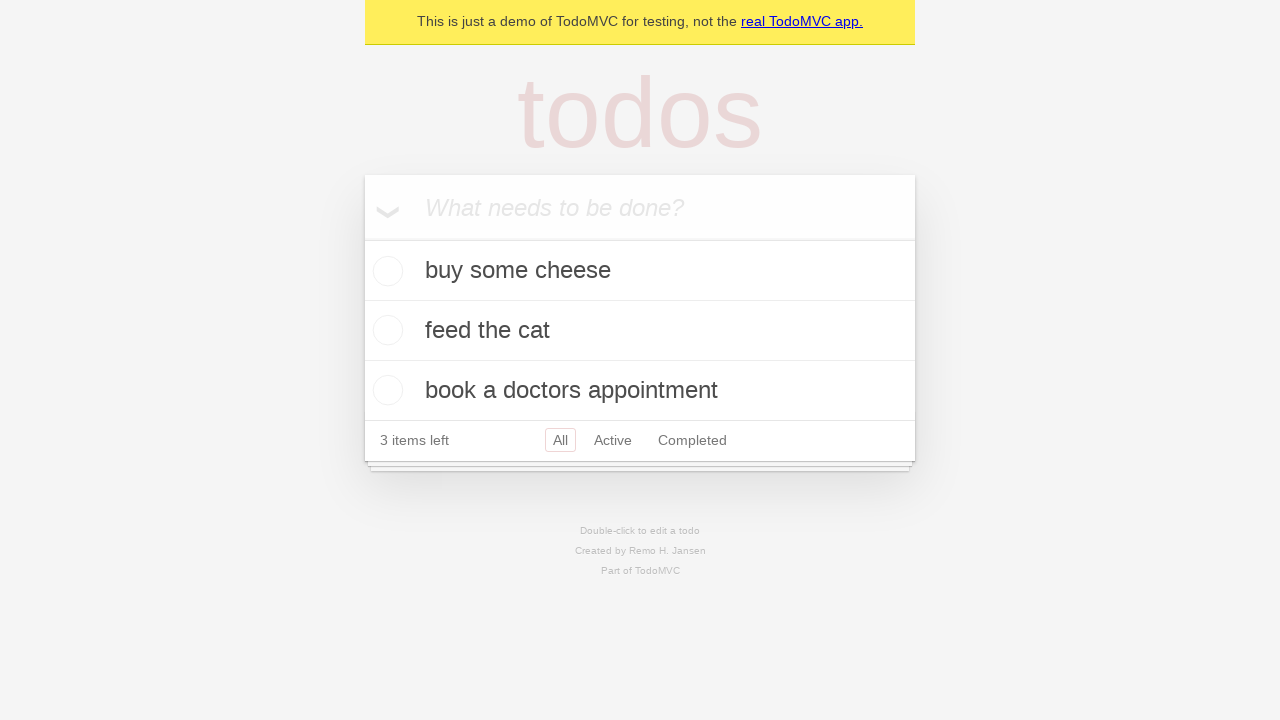

Waited for all three todo items to be added to localStorage
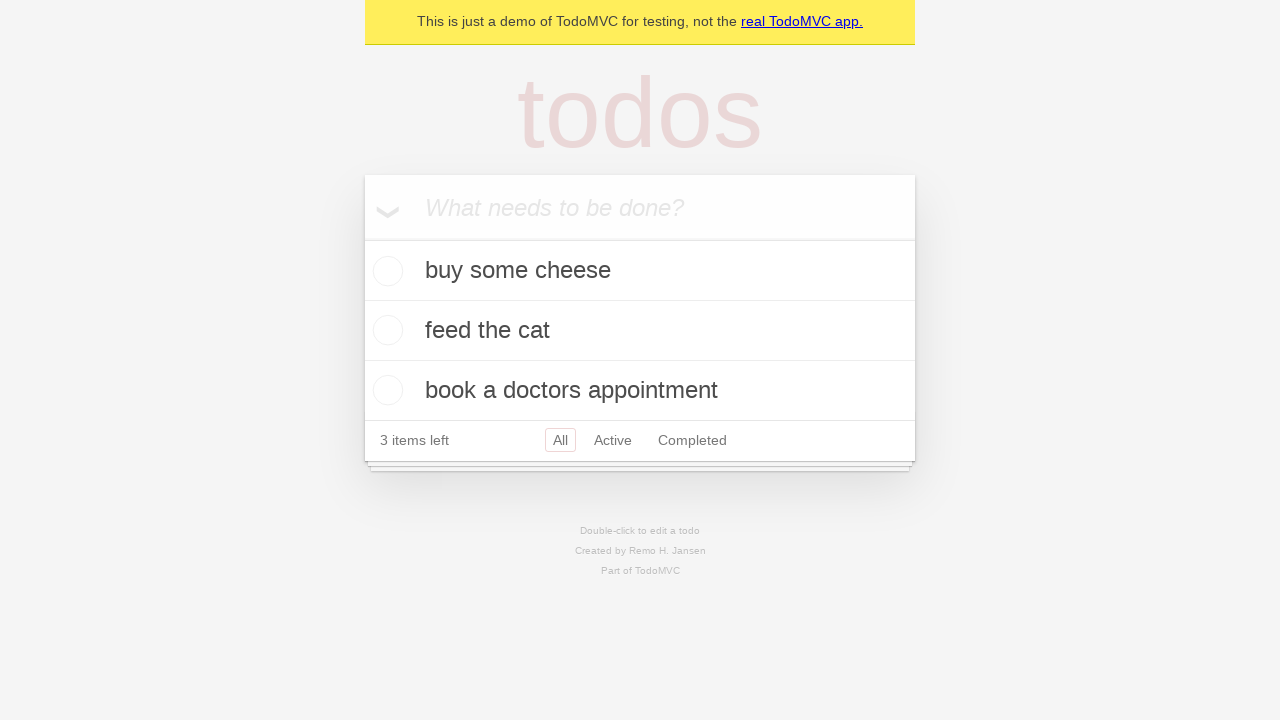

Double-clicked the second todo item to enter edit mode at (640, 331) on internal:testid=[data-testid="todo-item"s] >> nth=1
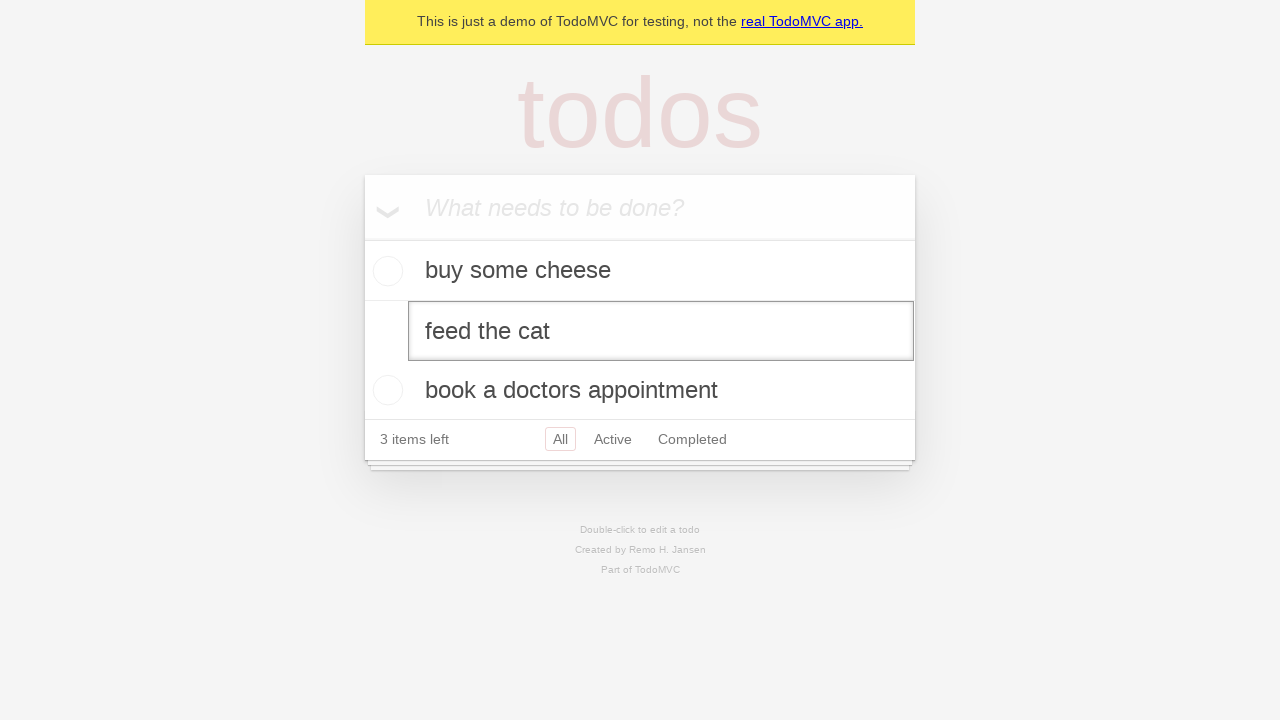

Cleared the text in the edit field by filling with empty string on internal:testid=[data-testid="todo-item"s] >> nth=1 >> internal:role=textbox[nam
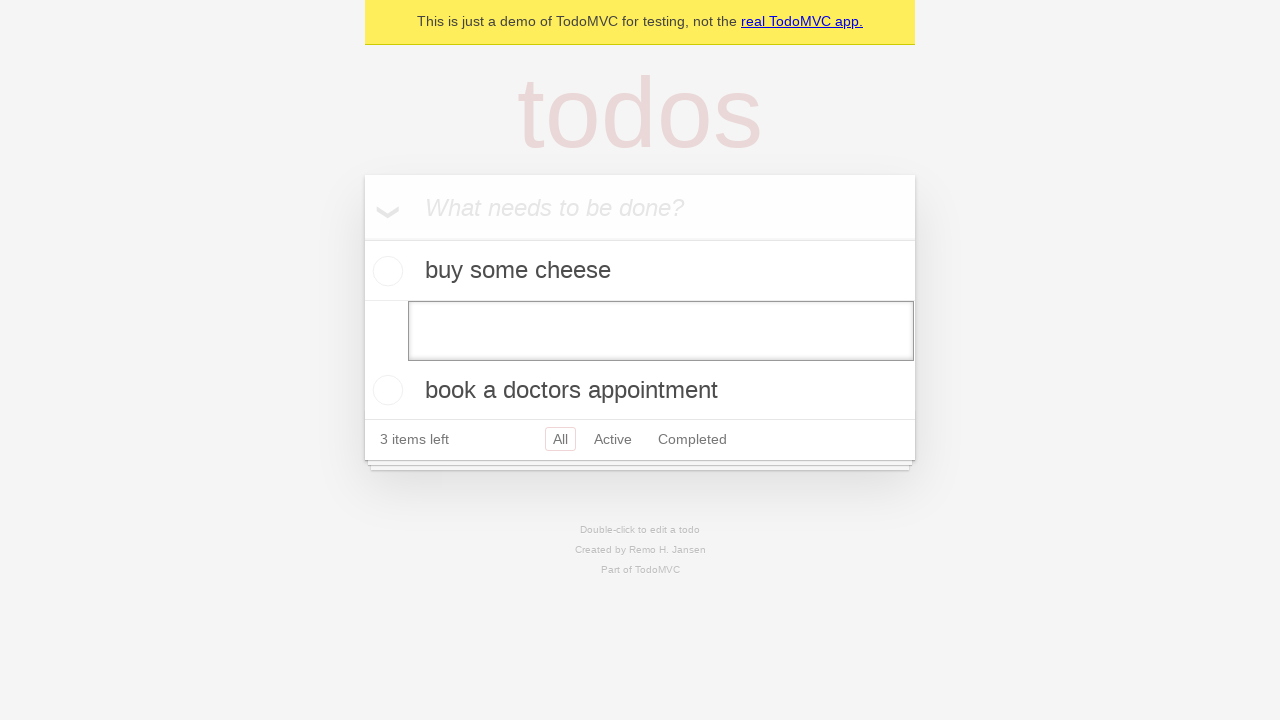

Pressed Enter to confirm the empty edit and remove the todo item on internal:testid=[data-testid="todo-item"s] >> nth=1 >> internal:role=textbox[nam
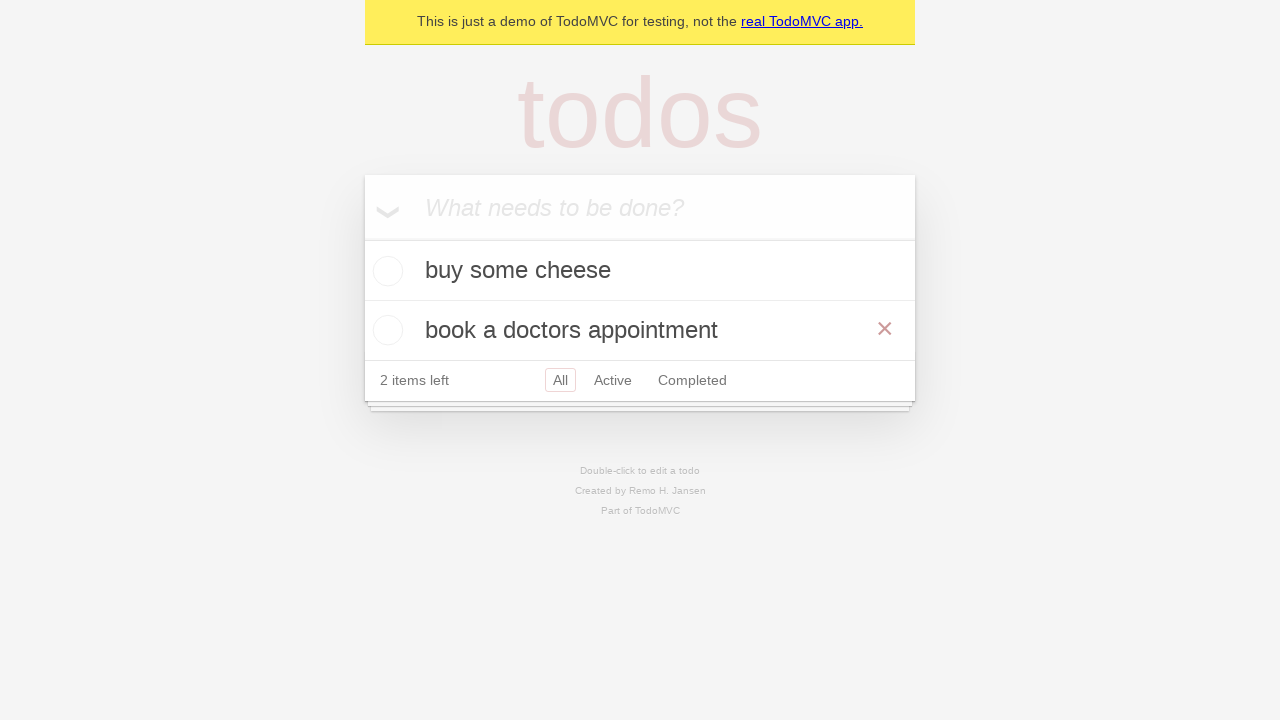

Waited for DOM to update after todo item removal
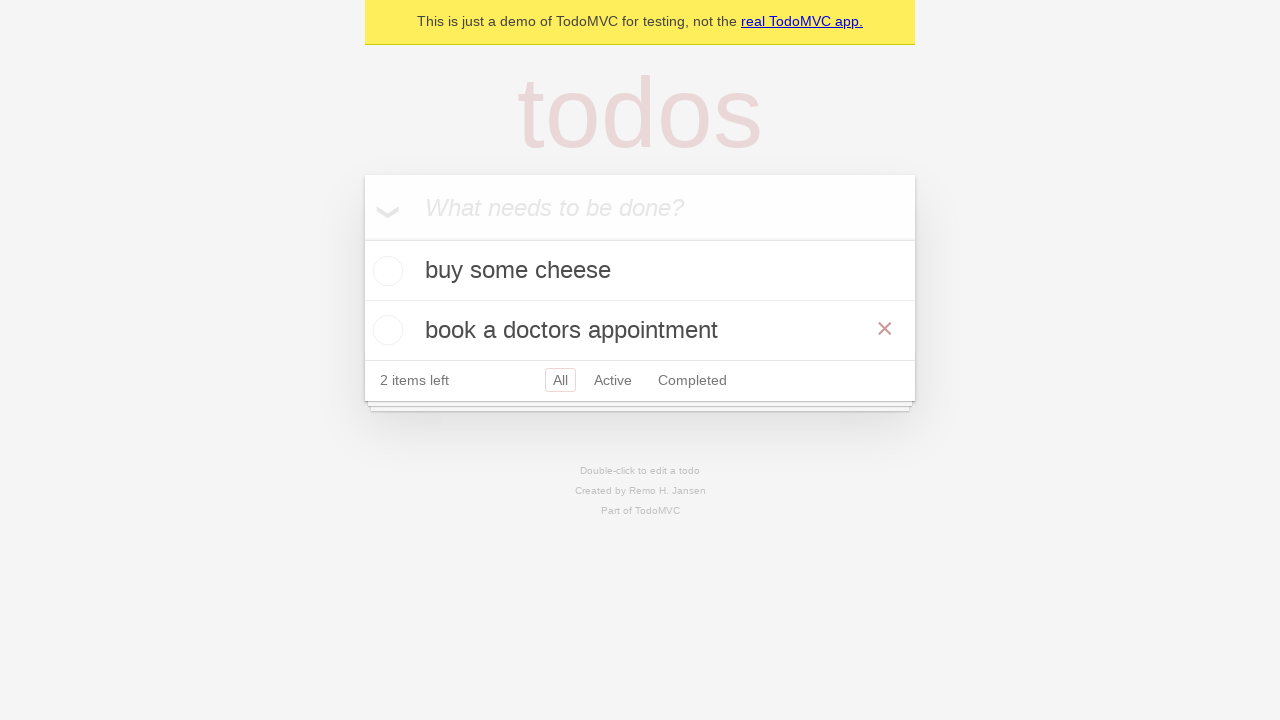

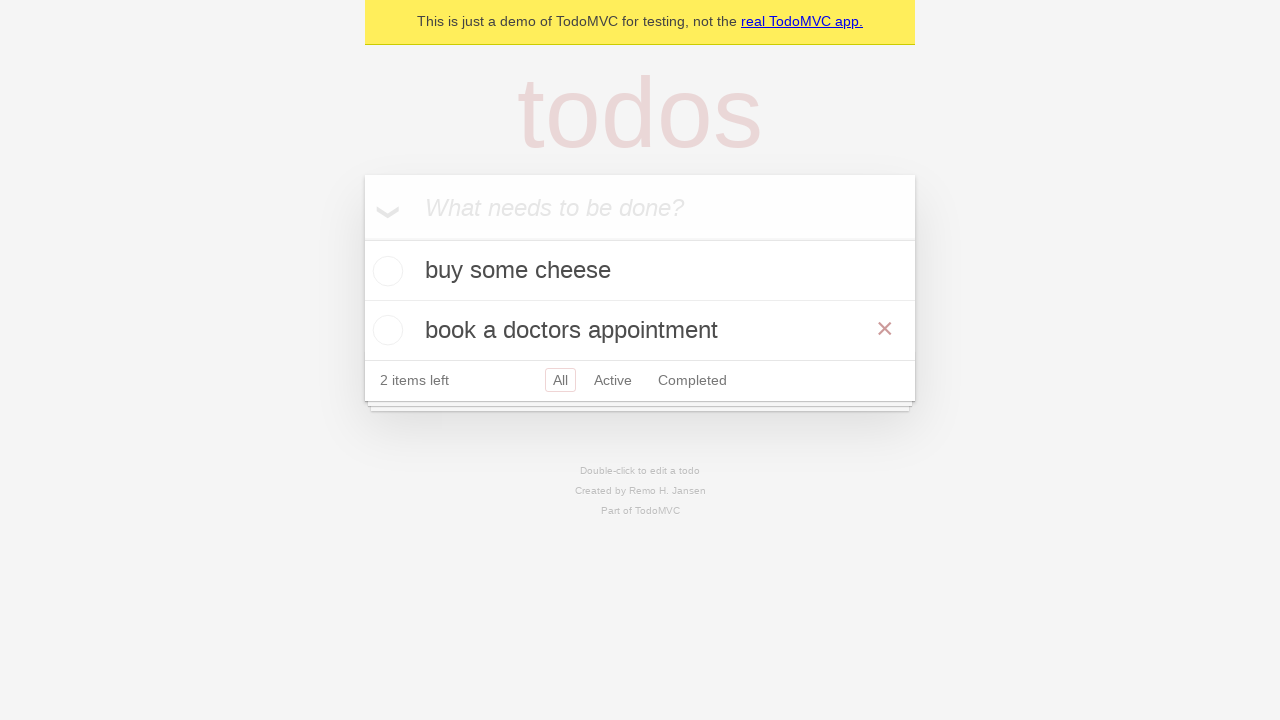